Tests dropdown selection functionality by selecting year, month, and day values using different selection methods (by index, by value, and by visible text)

Starting URL: https://testcenter.techproeducation.com/index.php?page=dropdown

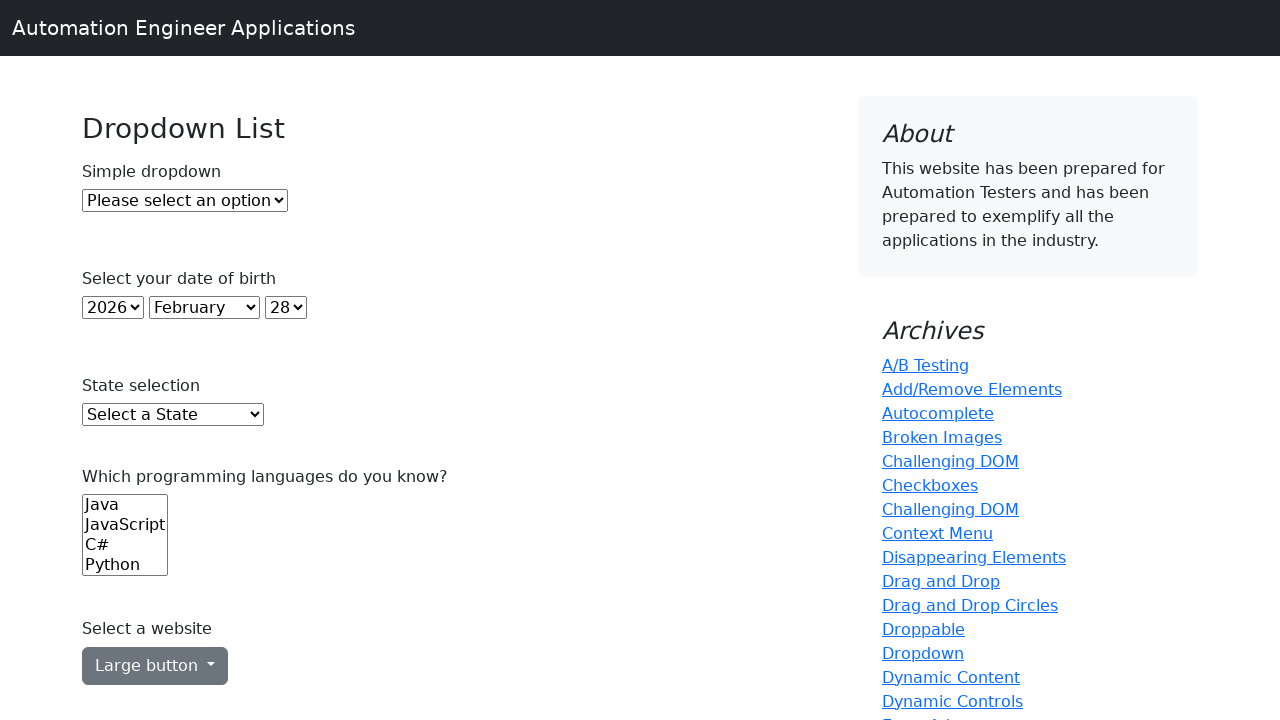

Selected year dropdown by index 5 (6th option) on #year
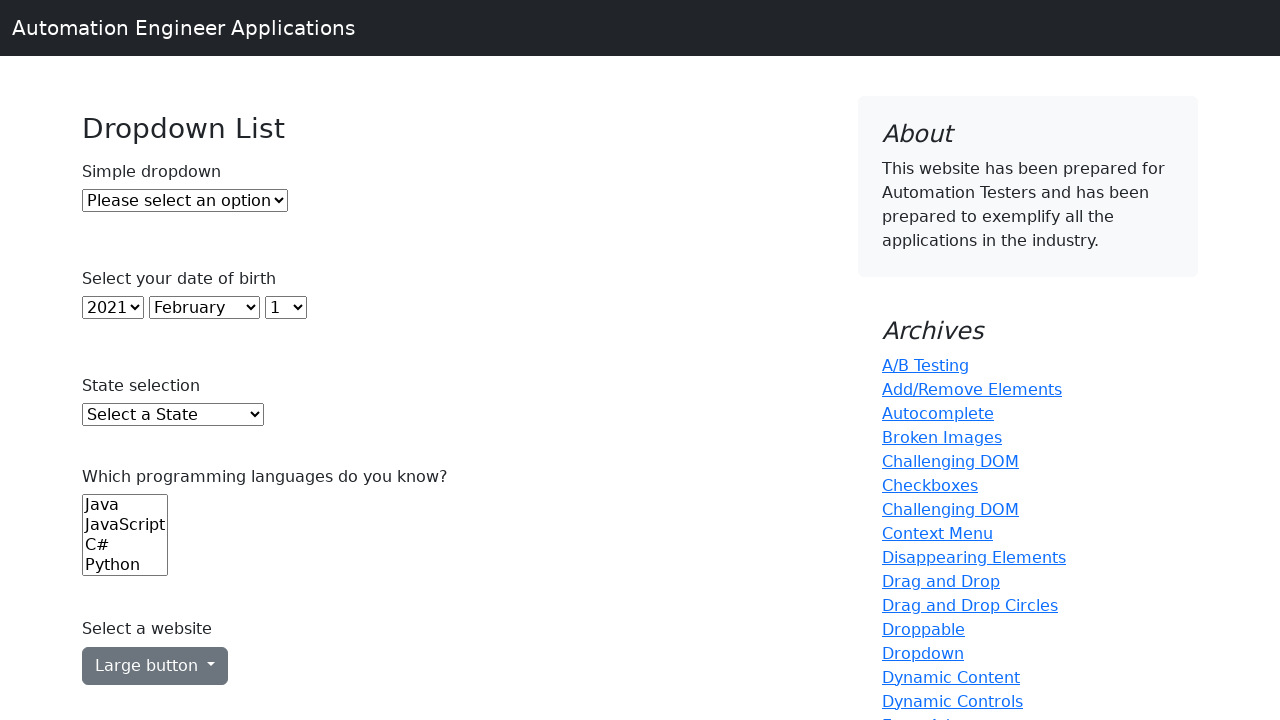

Selected month dropdown by value '4' (May) on #month
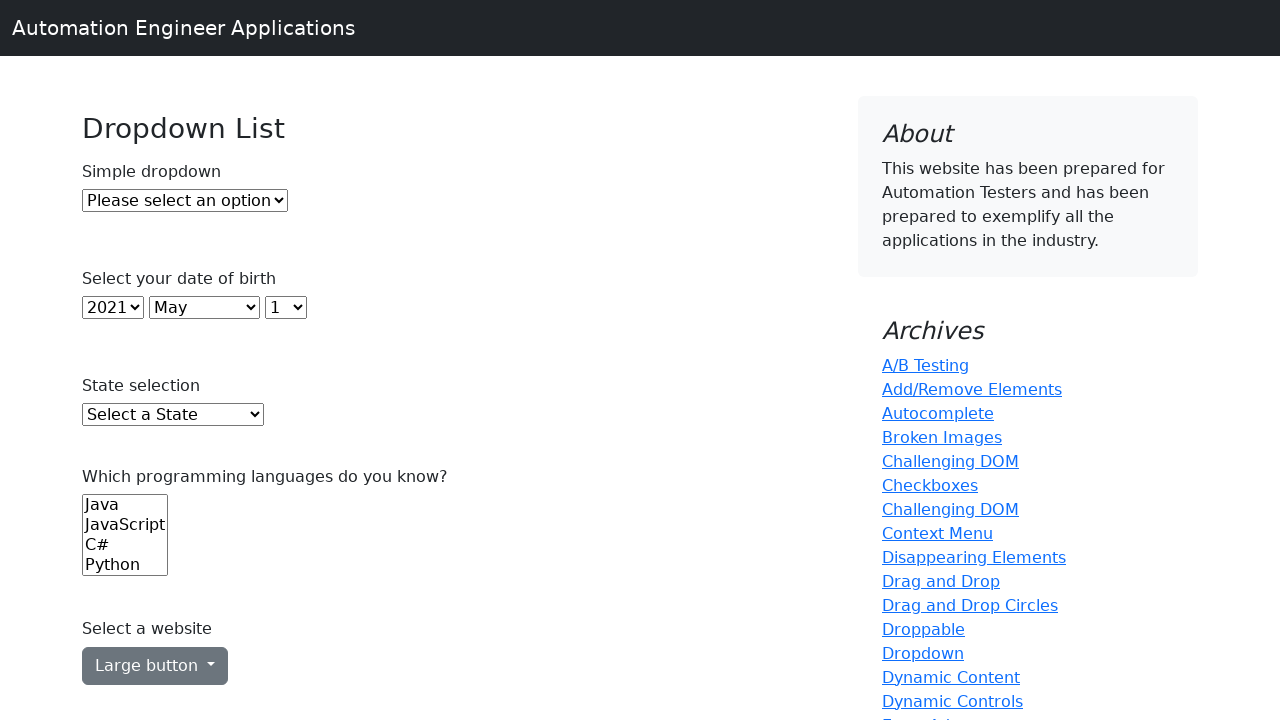

Selected day dropdown by visible text '7' on #day
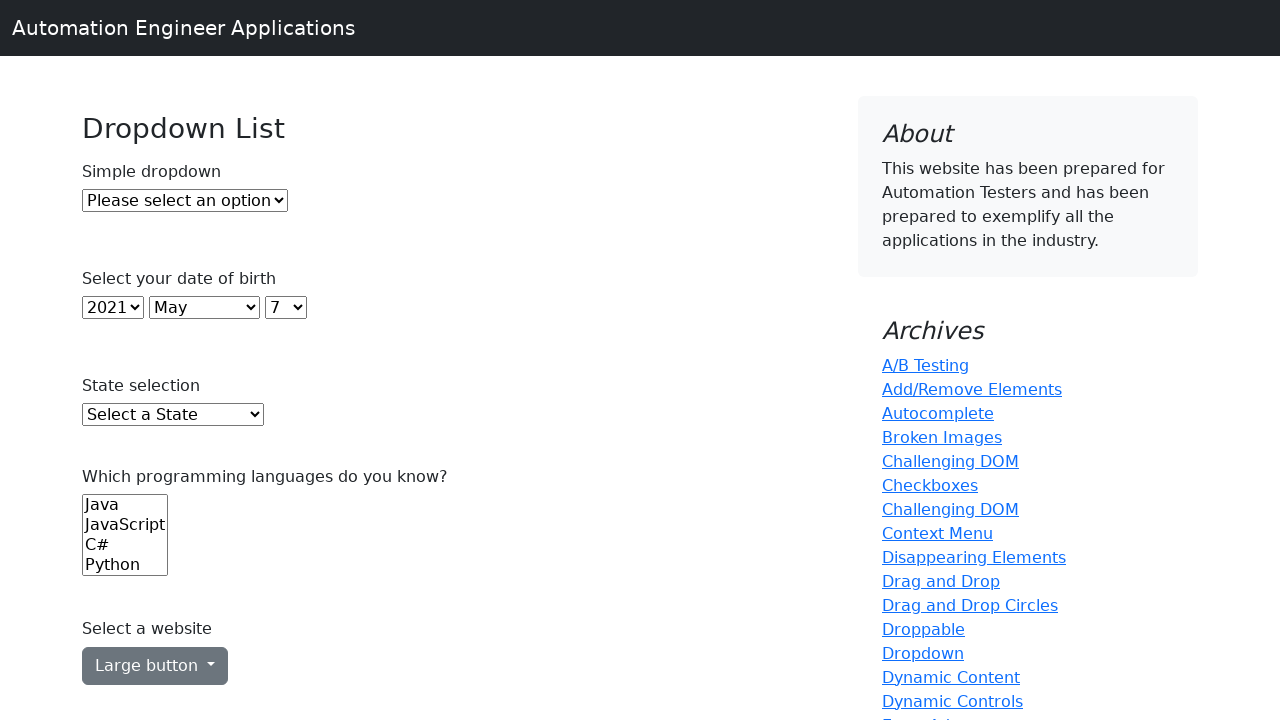

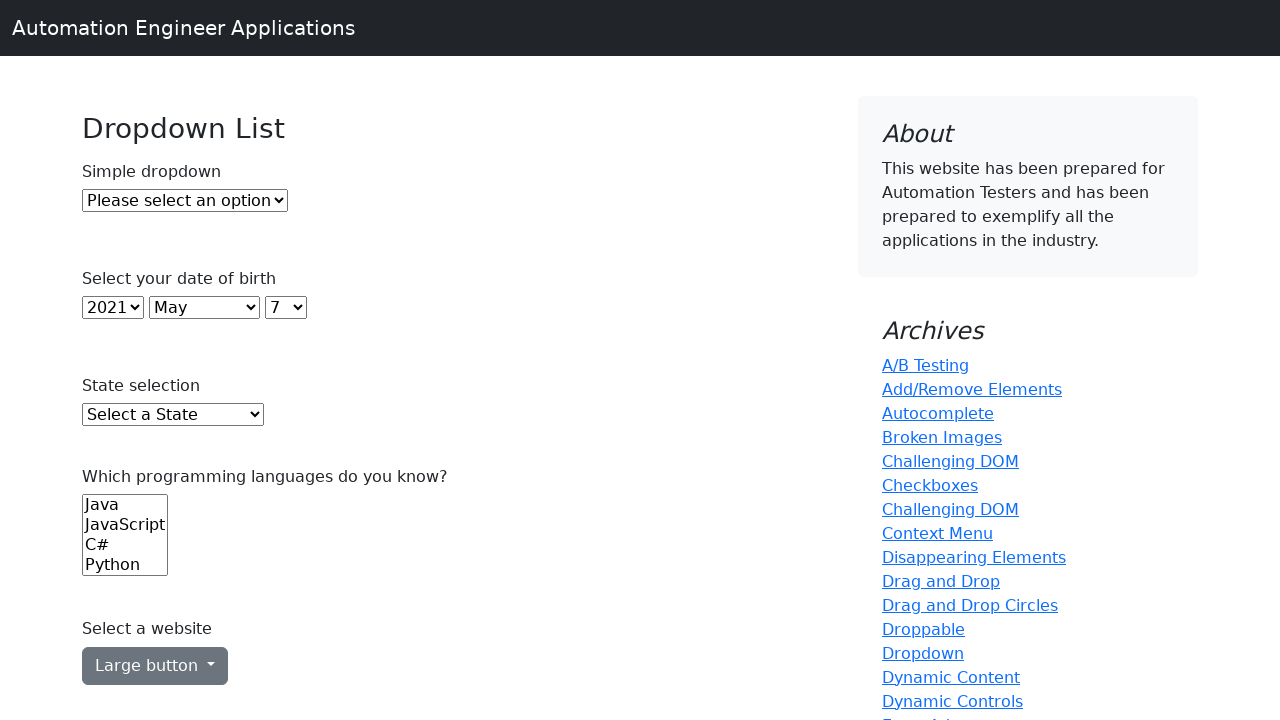